Navigates to BrowserStack homepage and scrolls to the bottom of the page using JavaScript

Starting URL: https://www.browserstack.com

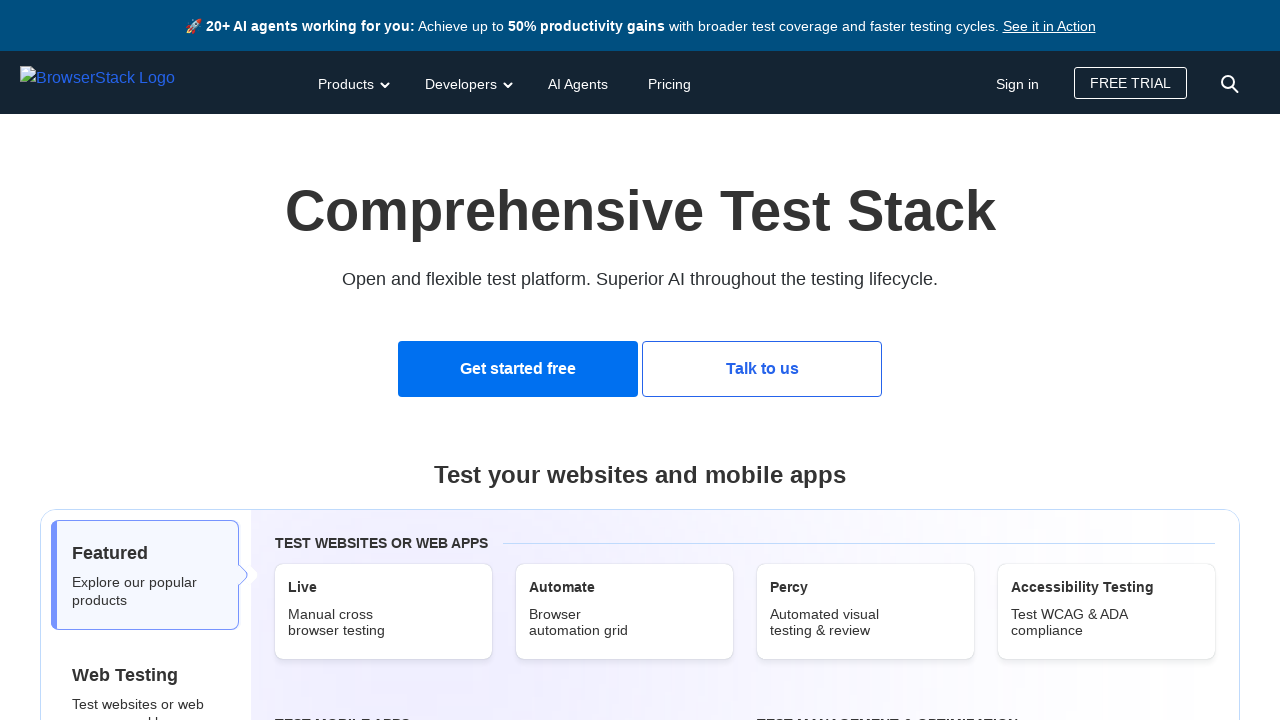

Navigated to BrowserStack homepage
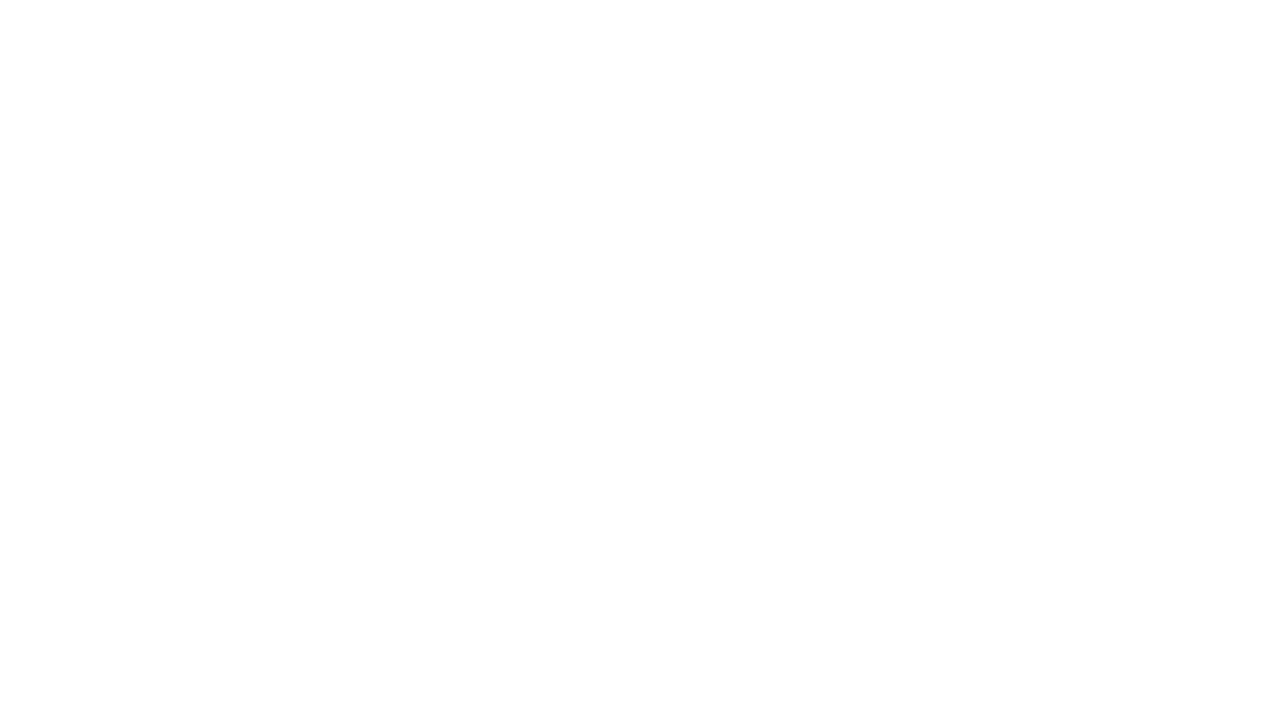

Scrolled to the bottom of the page using JavaScript
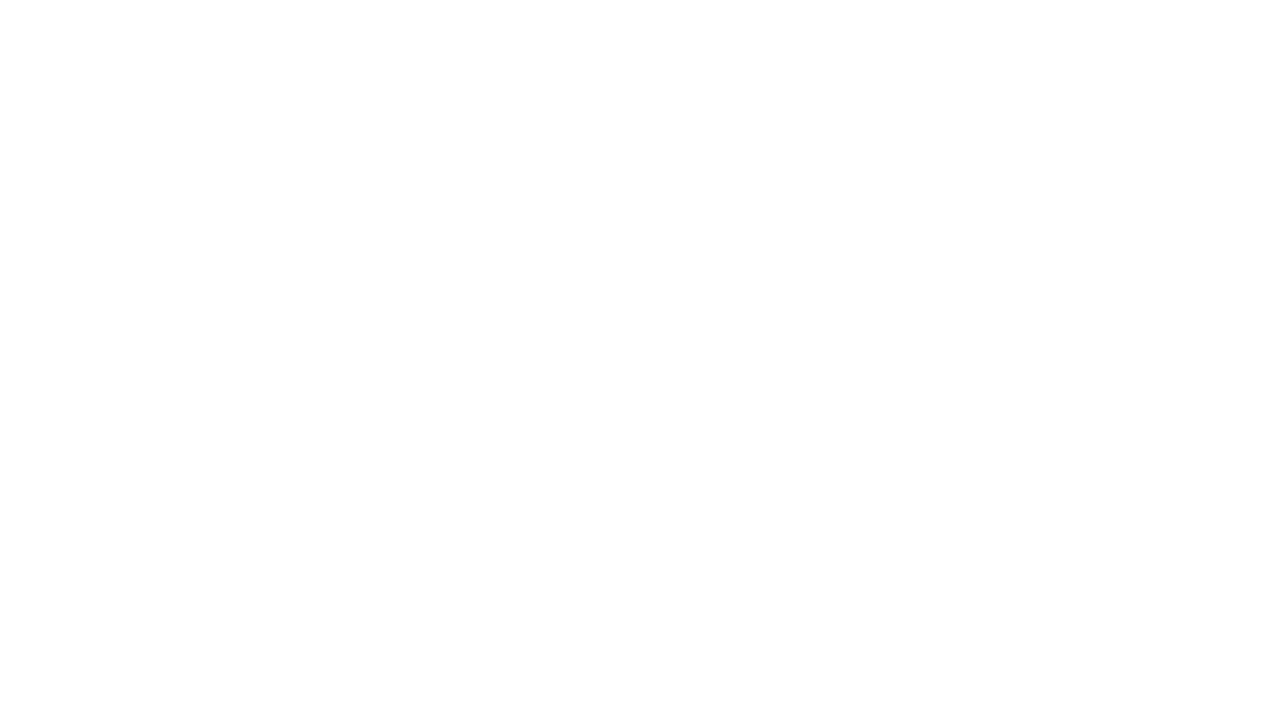

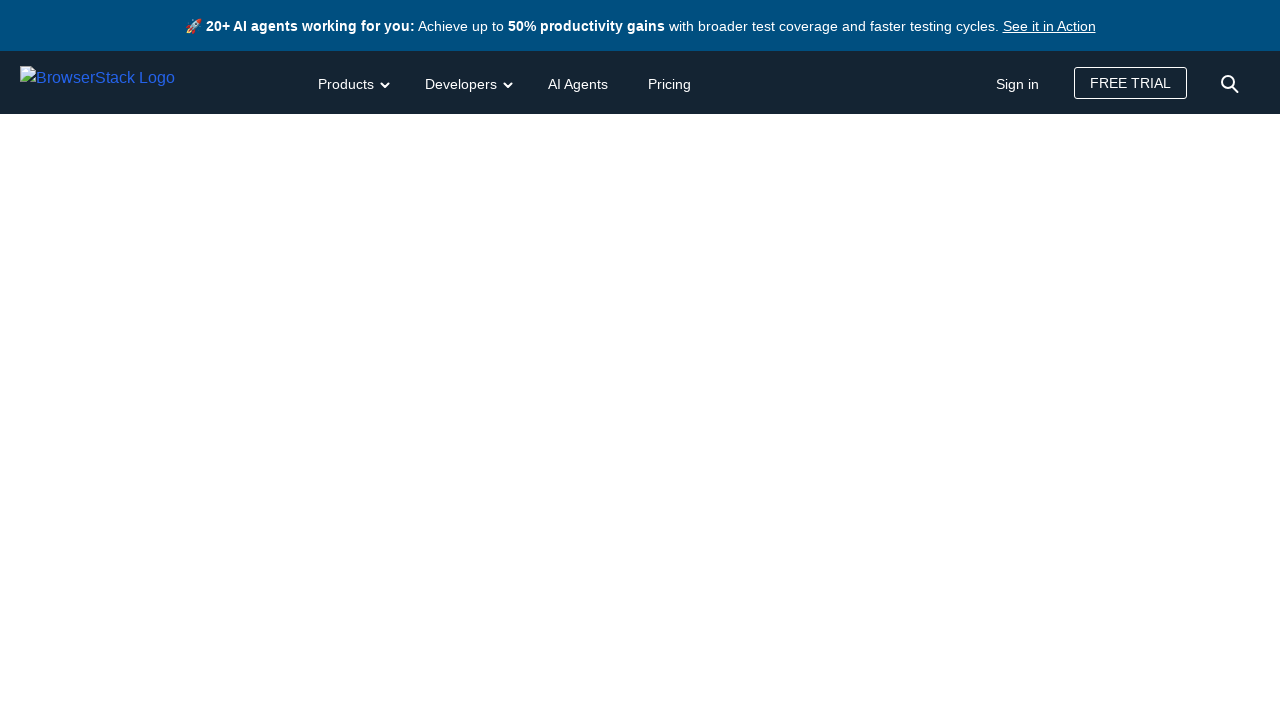